Clicks the login button on the login page and verifies that the URL remains unchanged when no credentials are provided

Starting URL: https://demoqa.com/login

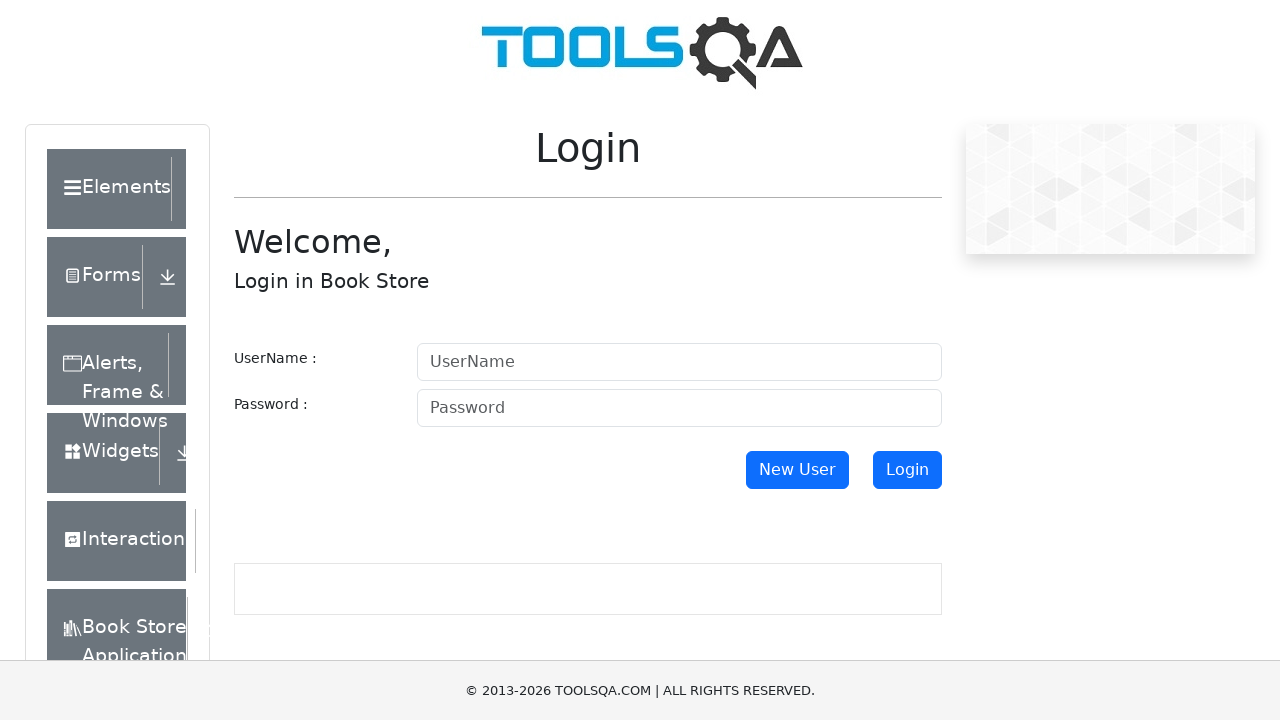

Captured initial URL from login page
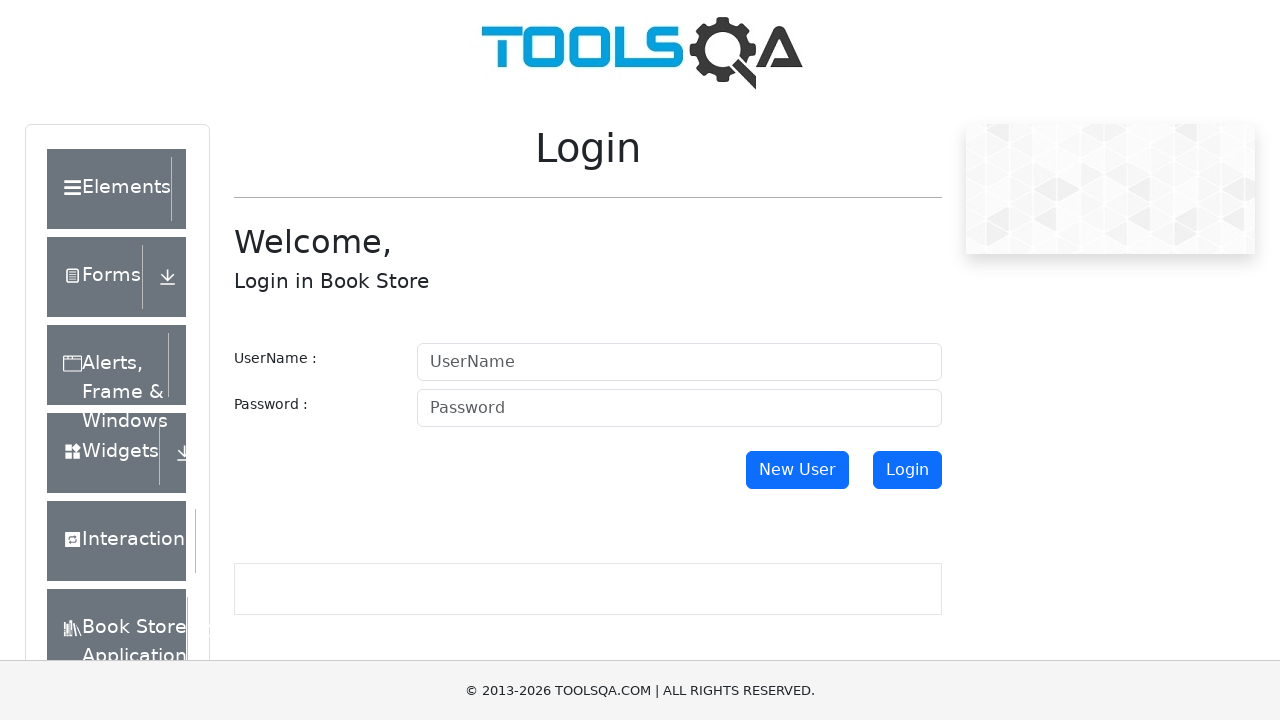

Clicked login button without providing credentials at (907, 470) on #login
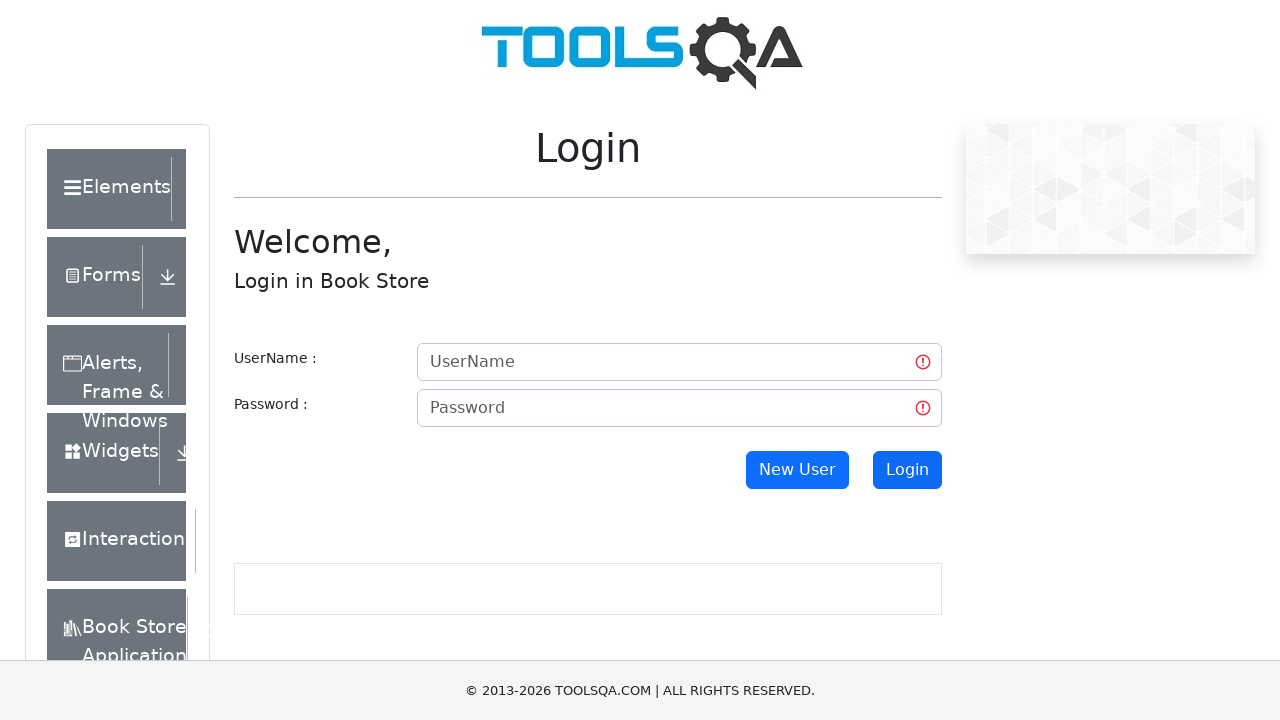

Captured URL after login button click to verify it remained unchanged
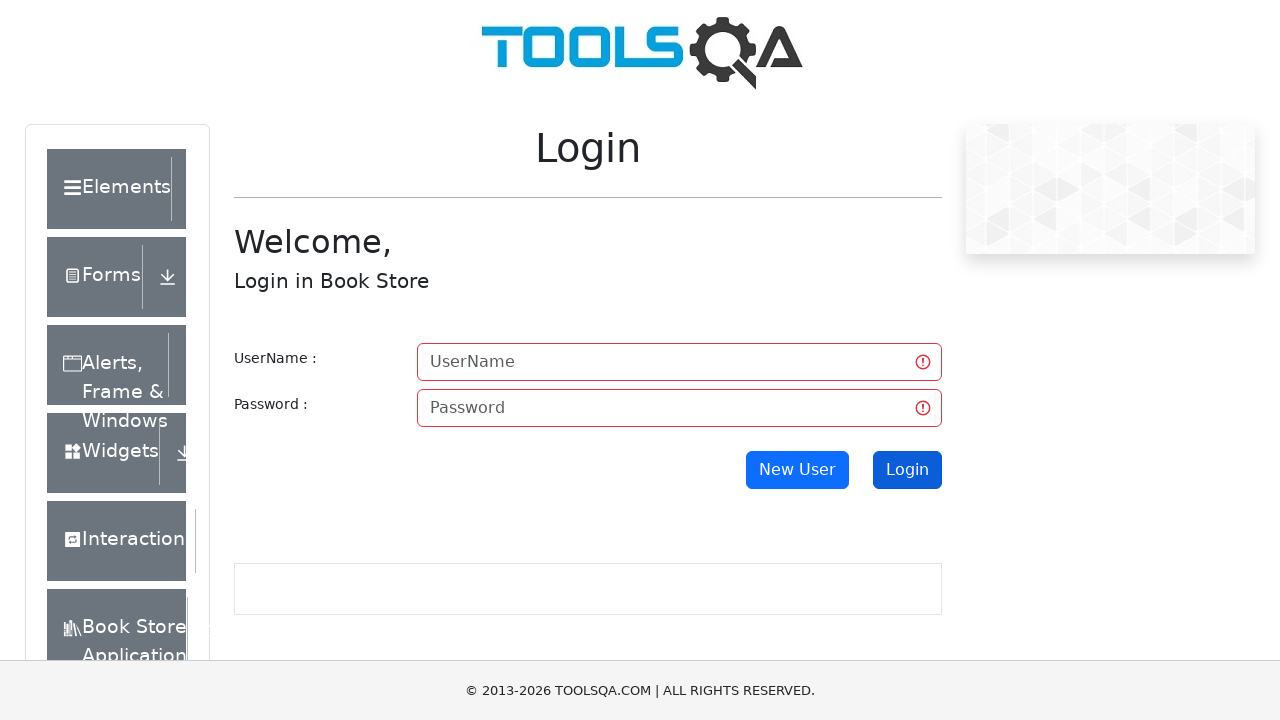

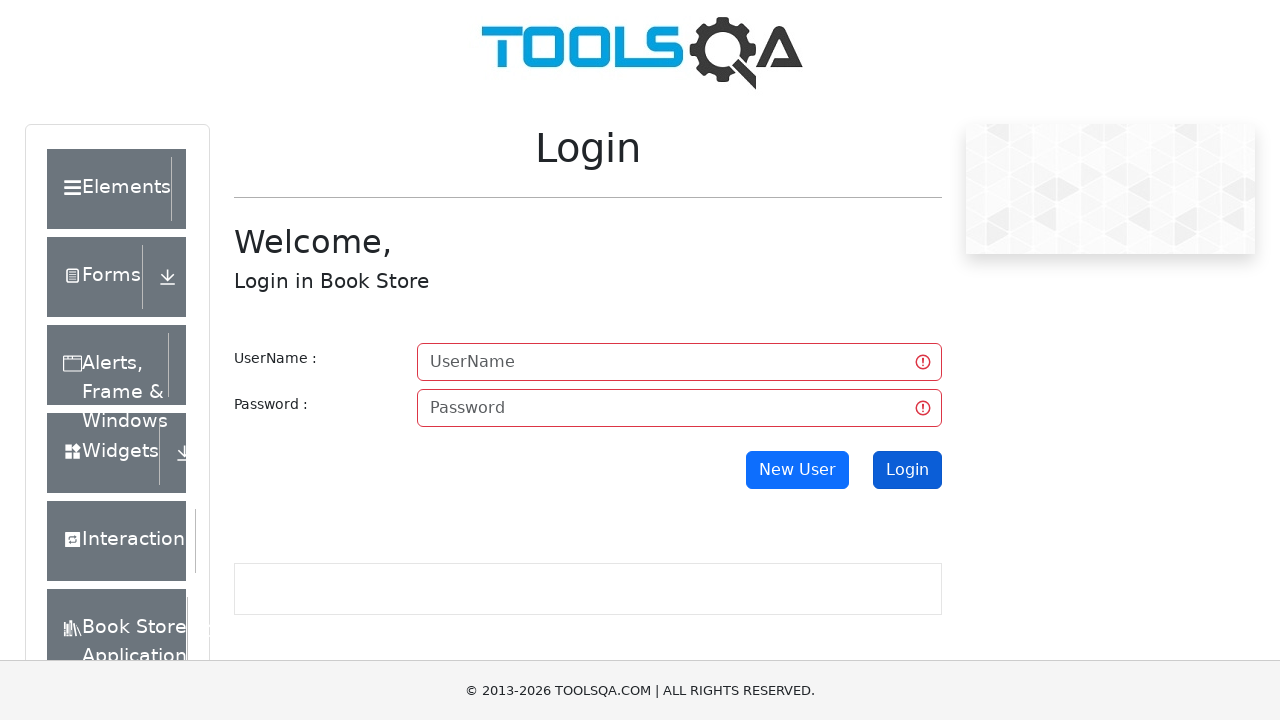